Tests checkbox functionality by navigating to the checkboxes page, clicking each checkbox to toggle its state, and verifying the expected states after toggling.

Starting URL: http://the-internet.herokuapp.com

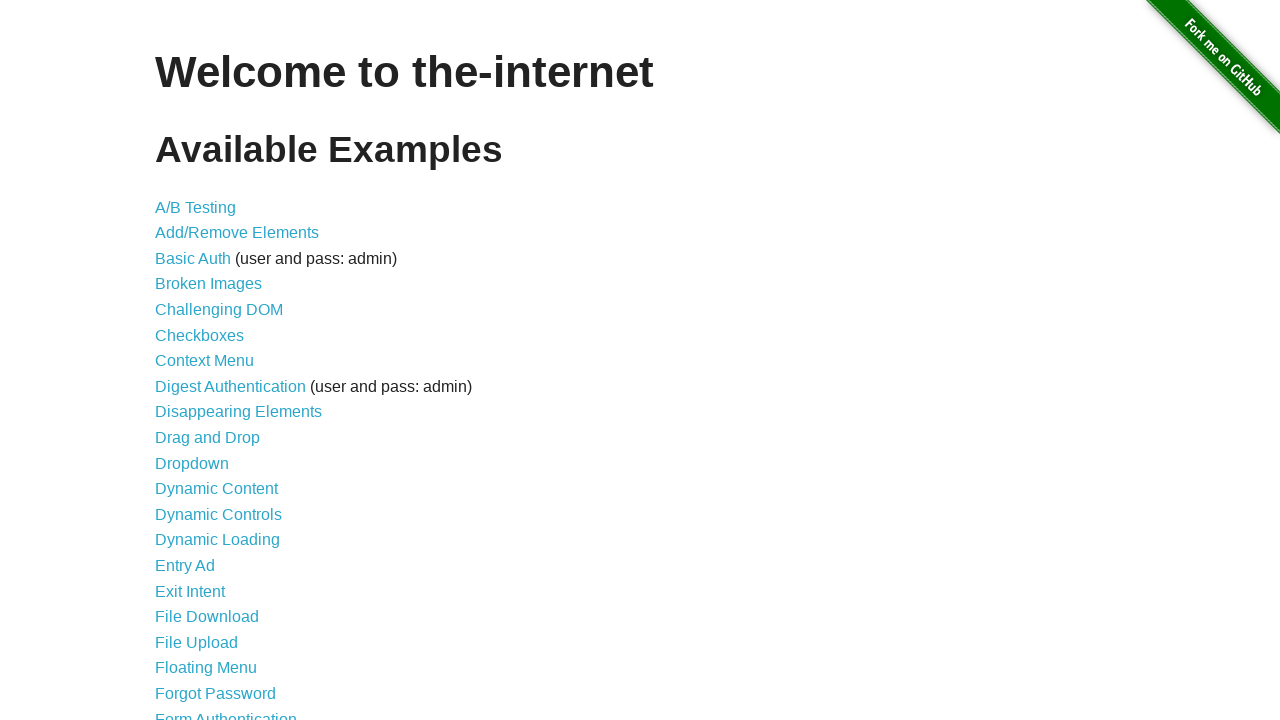

Clicked on the checkboxes link to navigate to checkboxes page at (200, 335) on a[href='/checkboxes']
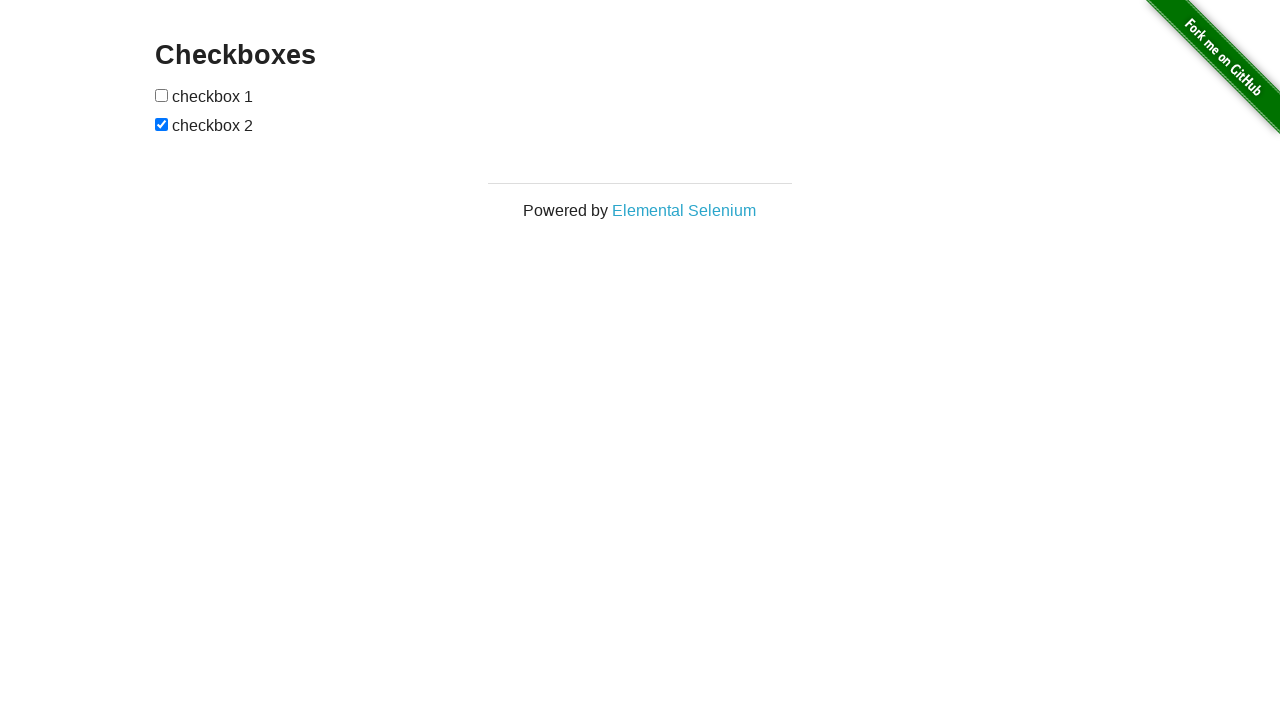

Waited for checkboxes page to fully load
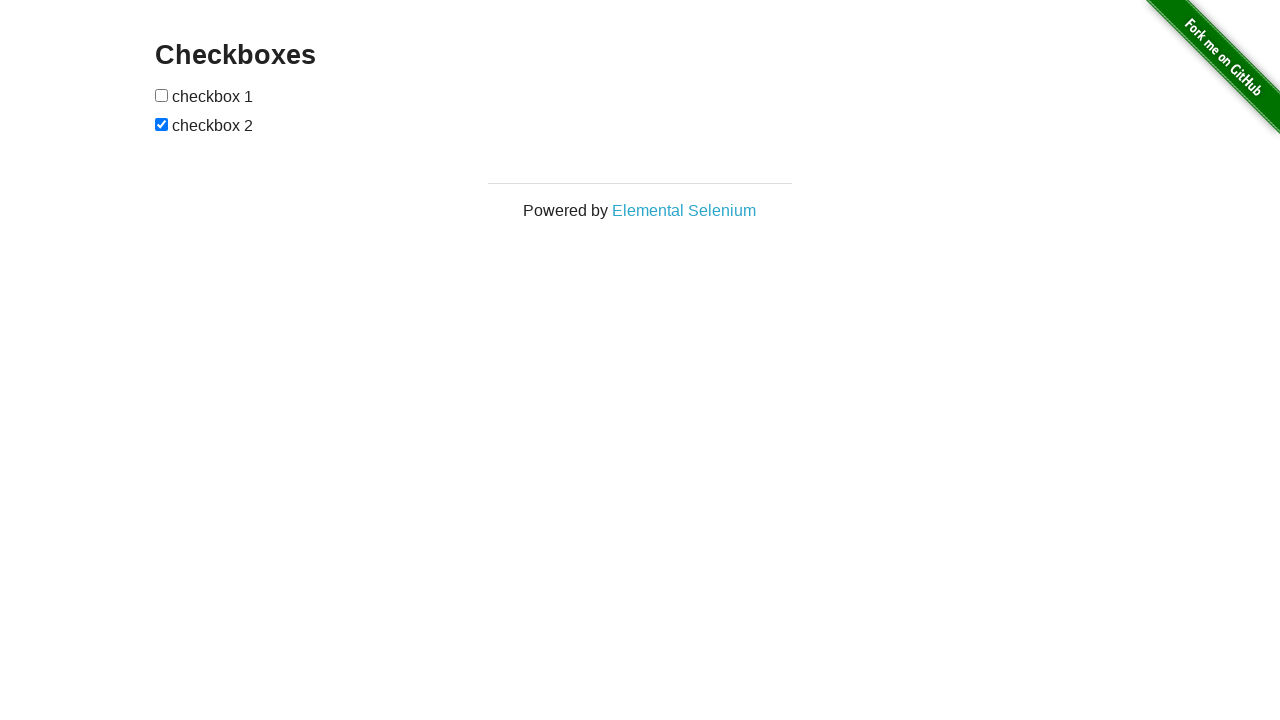

Located all checkboxes on the page
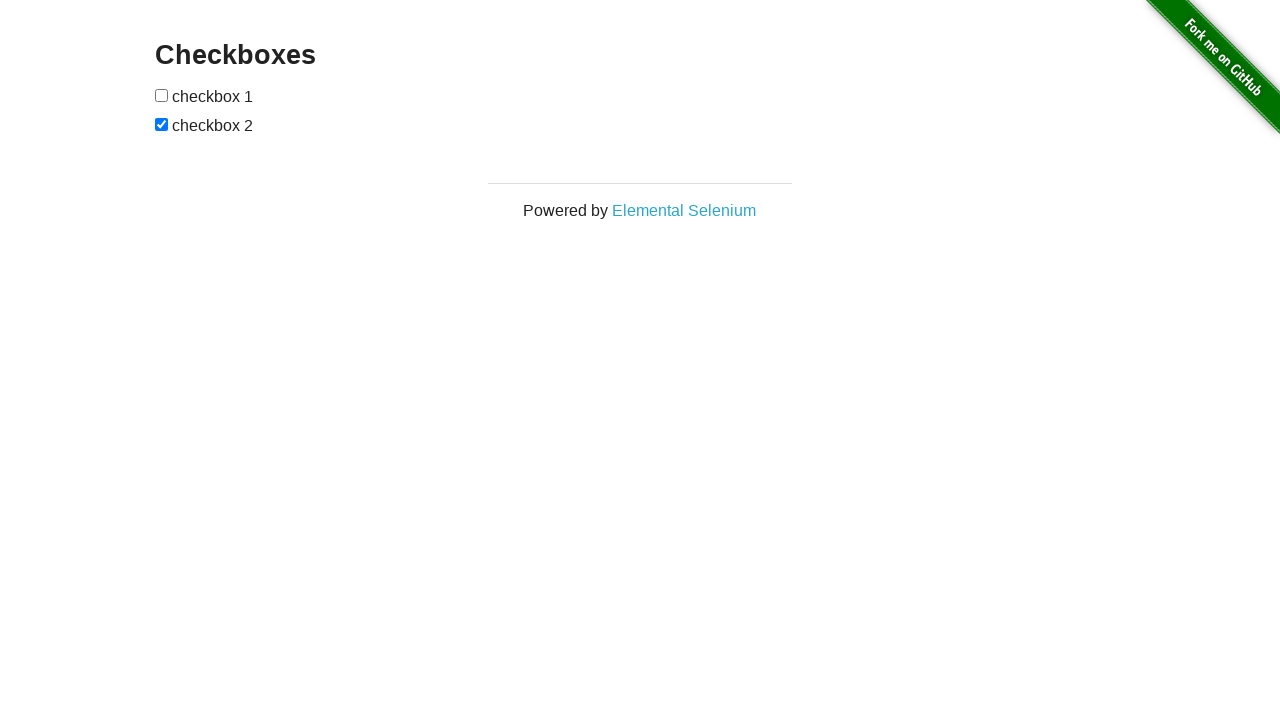

Found 2 checkboxes on the page
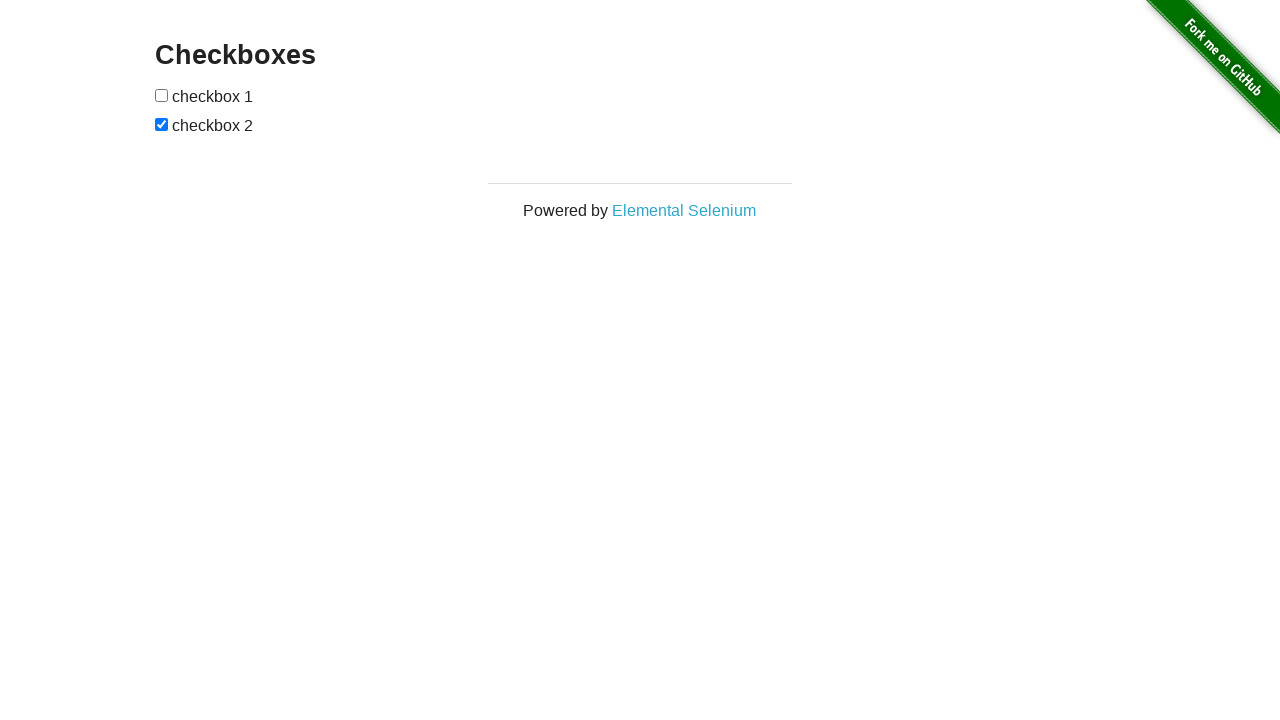

Clicked checkbox 1 to toggle its state at (162, 95) on input[type='checkbox'] >> nth=0
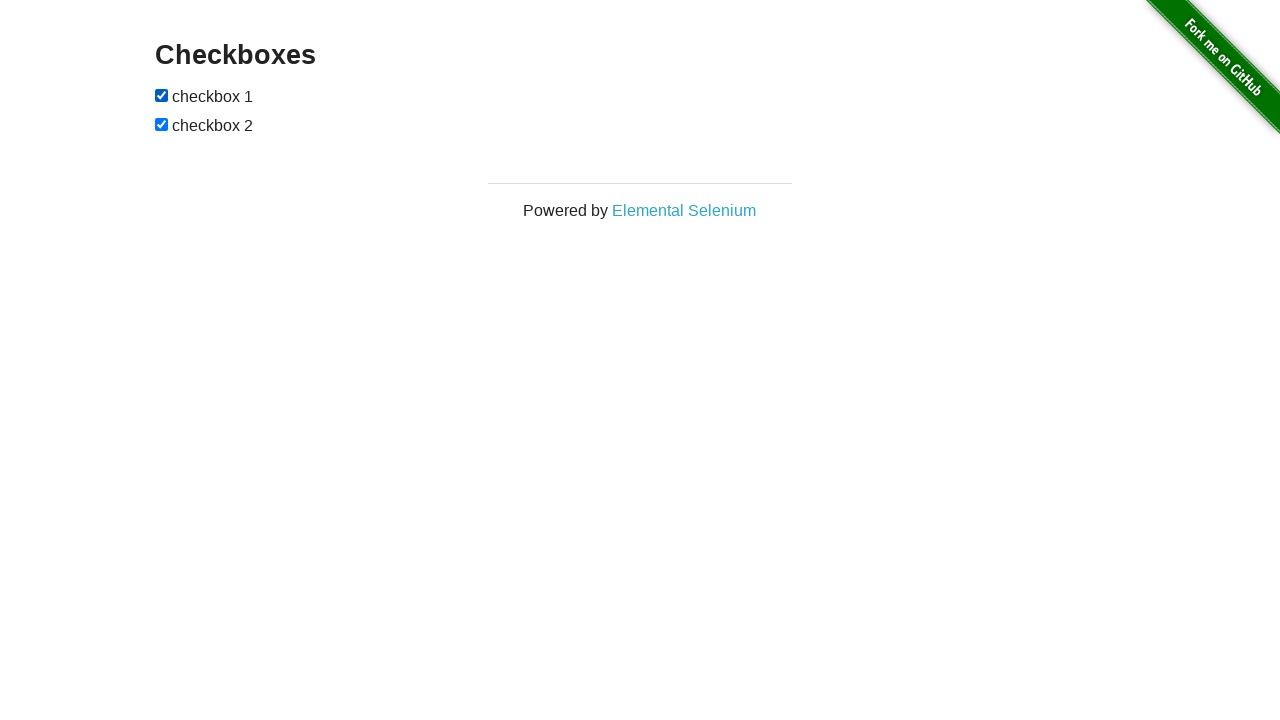

Clicked checkbox 2 to toggle its state at (162, 124) on input[type='checkbox'] >> nth=1
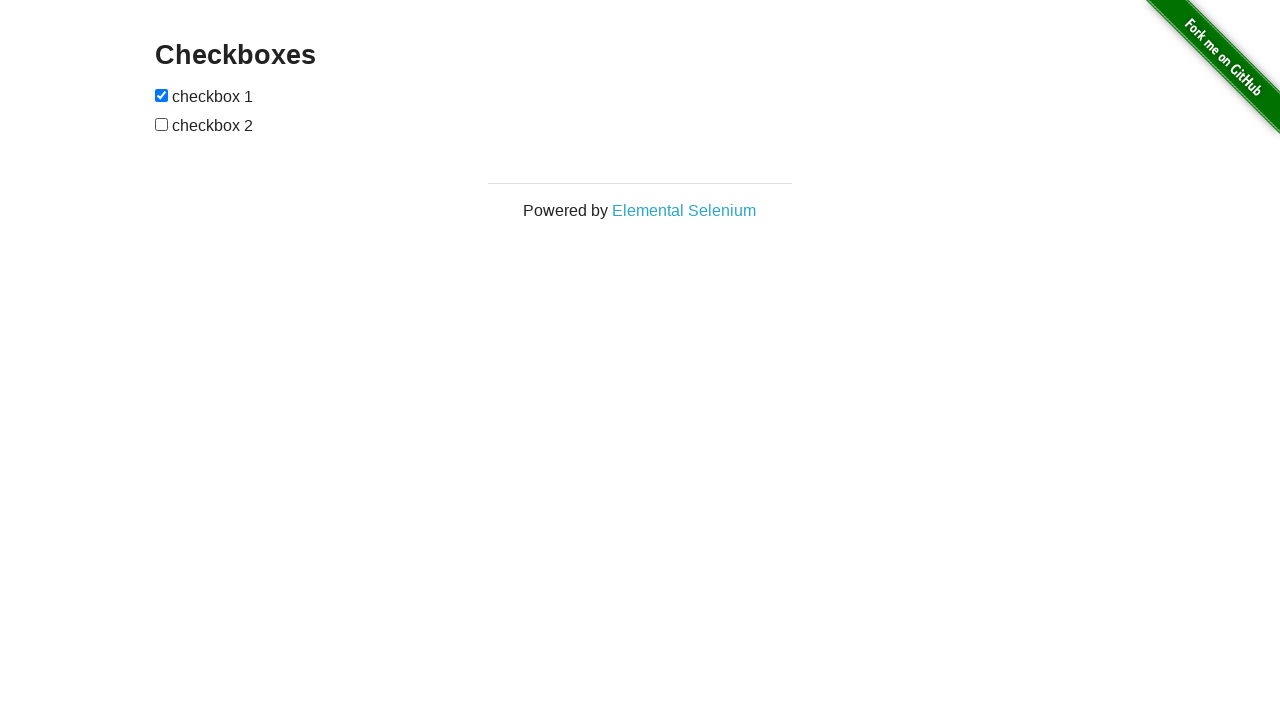

Verified first checkbox is now checked
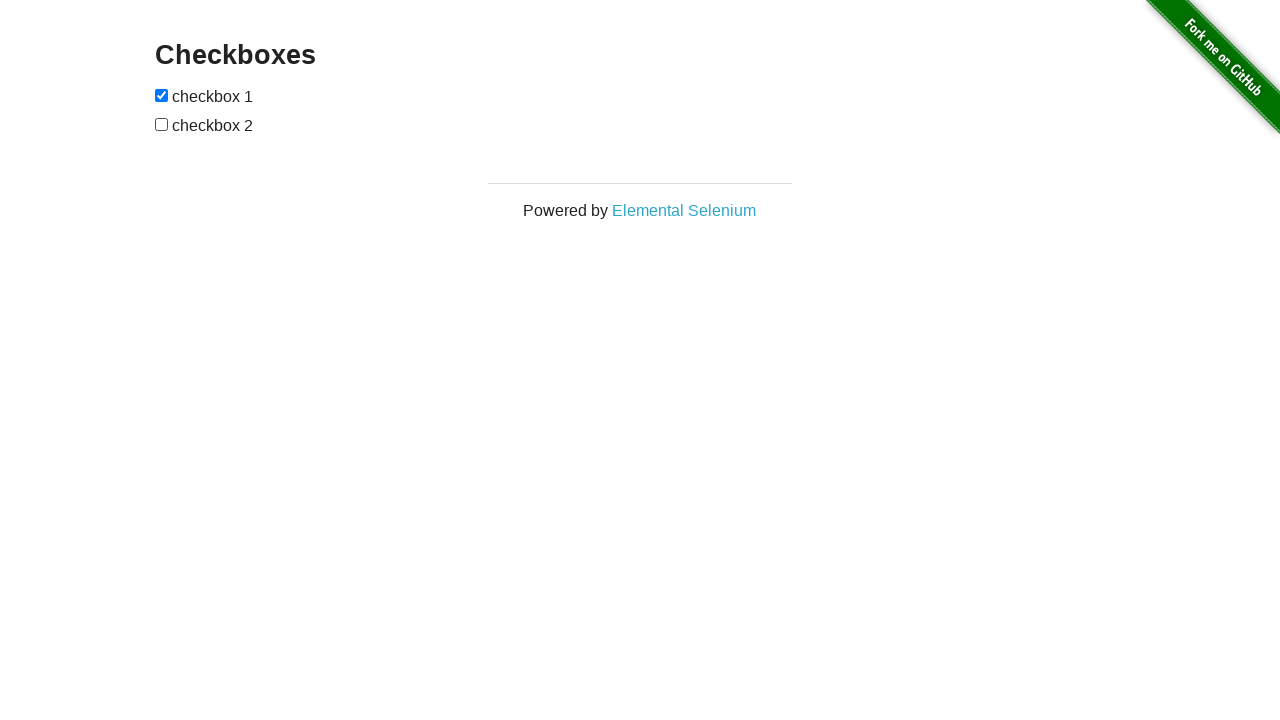

Verified second checkbox is now unchecked
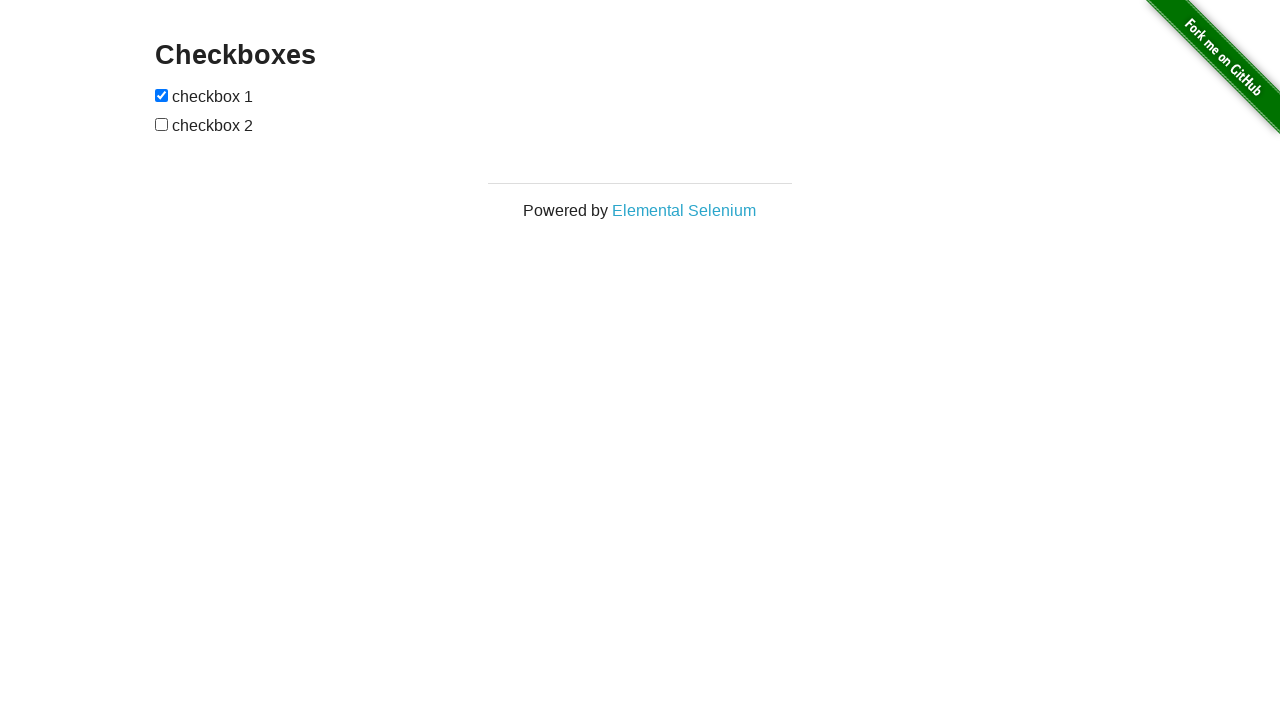

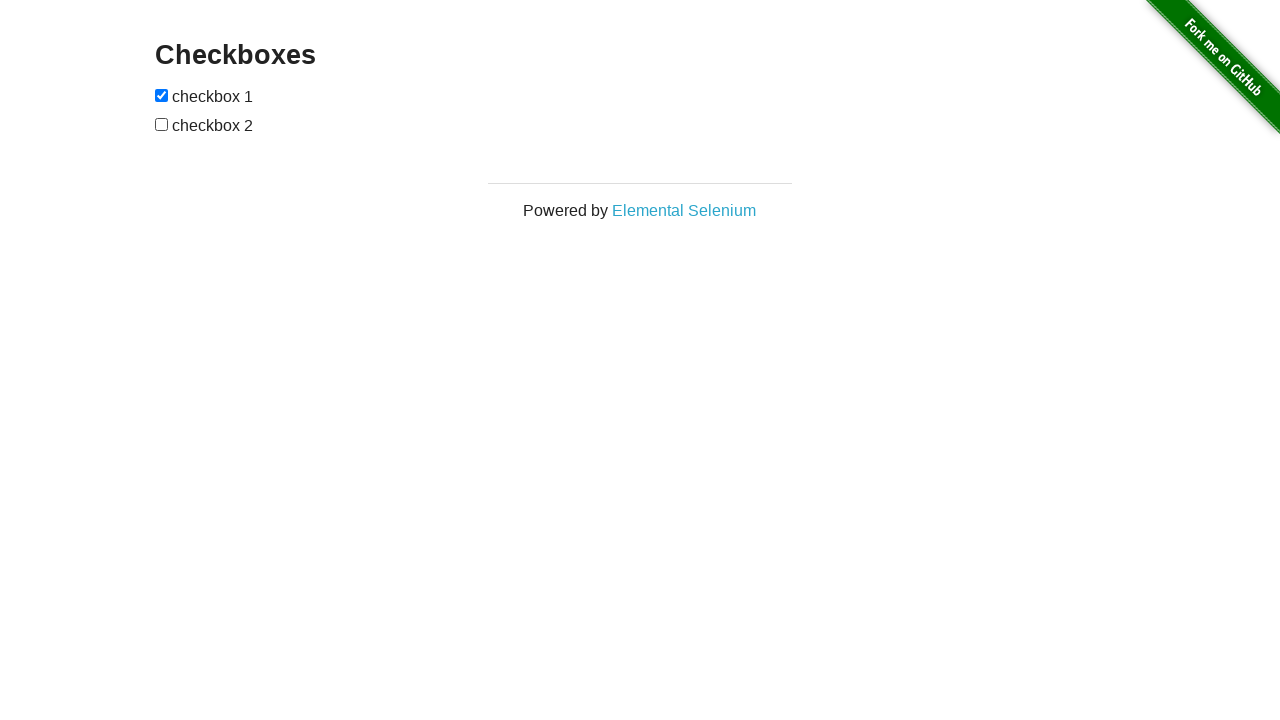